Tests checkbox functionality by checking and unchecking a checkbox using actions on W3Schools demo page

Starting URL: https://www.w3schools.com/tags/tryit.asp?filename=tryhtml5_input_type_checkbox

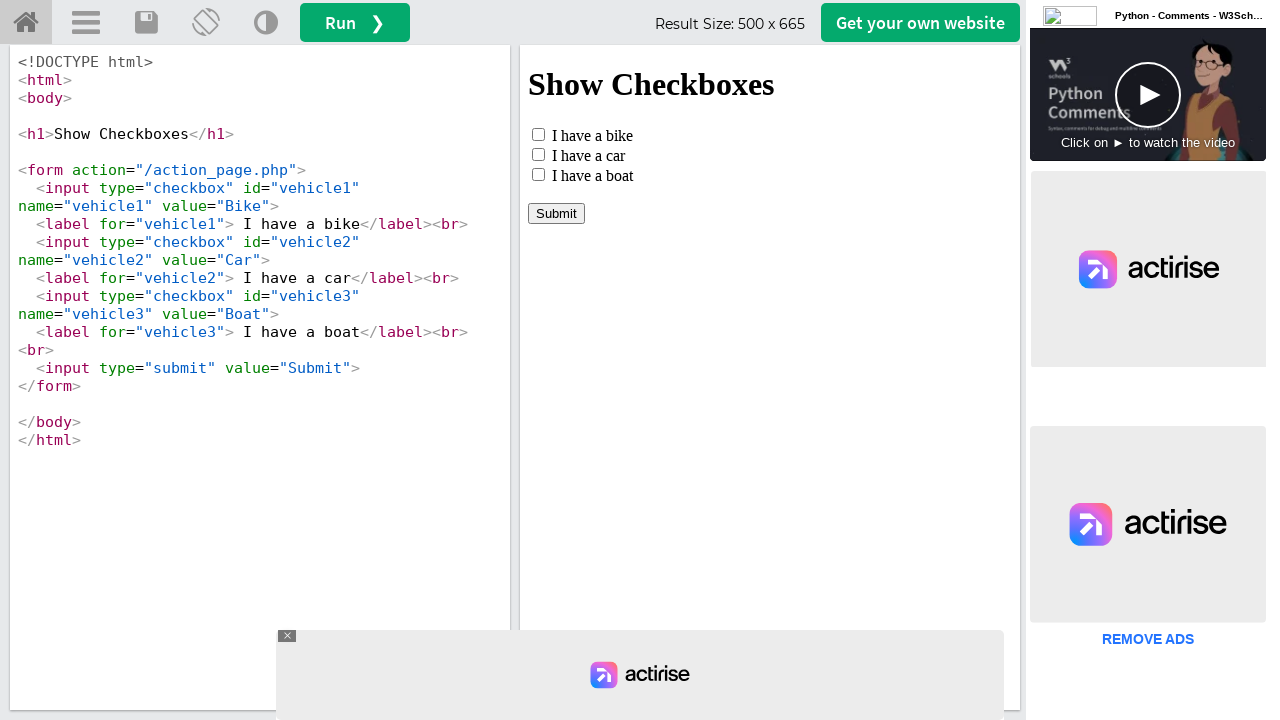

Located iframe containing checkbox demo
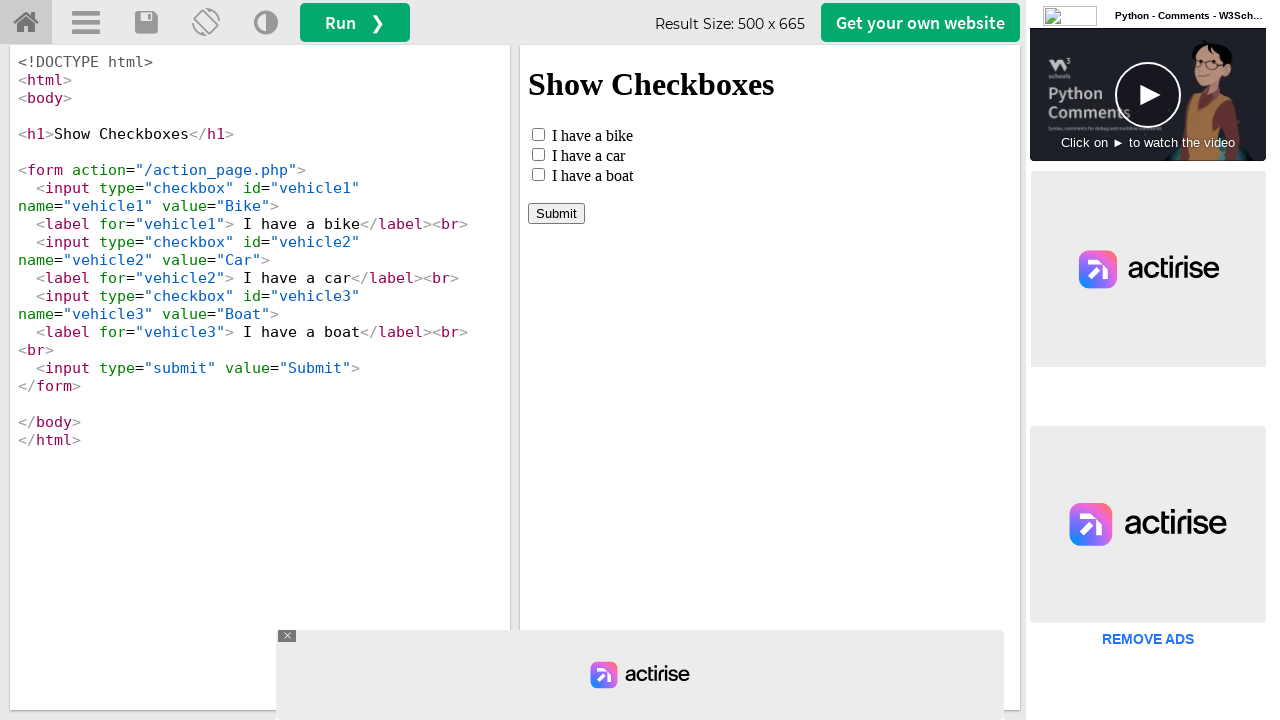

Checked the first vehicle checkbox at (538, 134) on iframe#iframeResult >> internal:control=enter-frame >> input#vehicle1
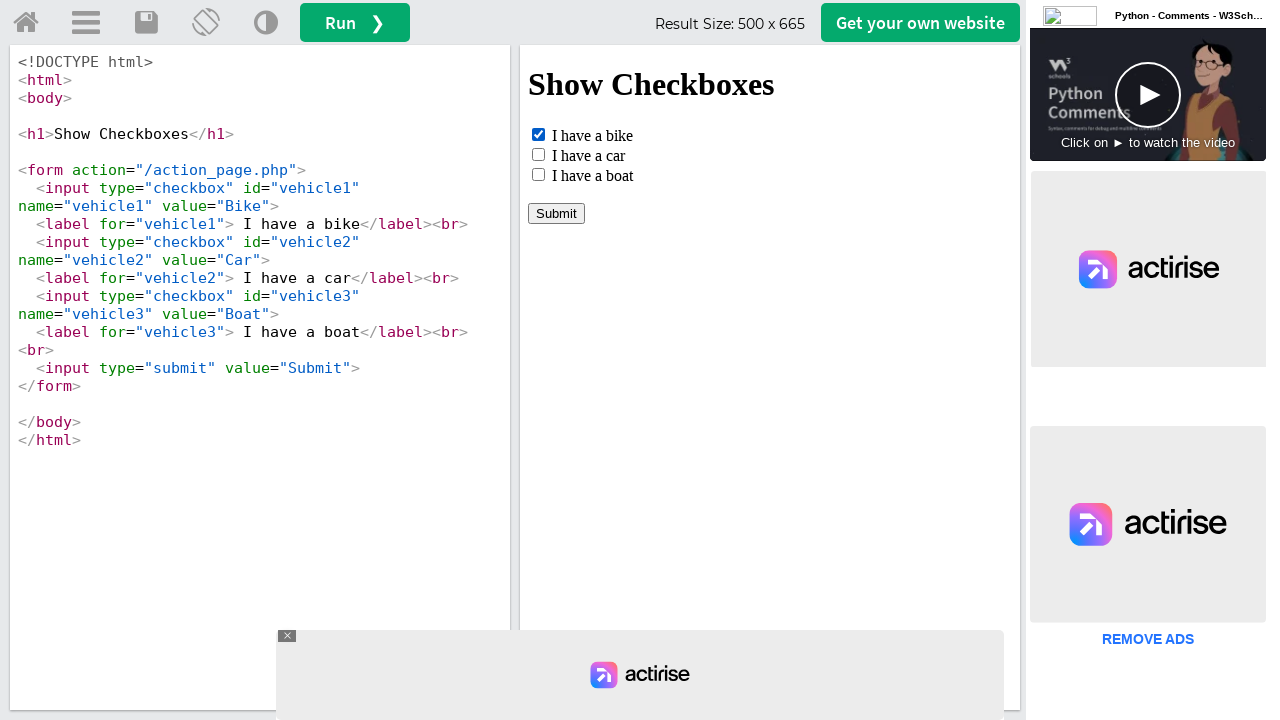

Unchecked the first vehicle checkbox at (538, 134) on iframe#iframeResult >> internal:control=enter-frame >> input#vehicle1
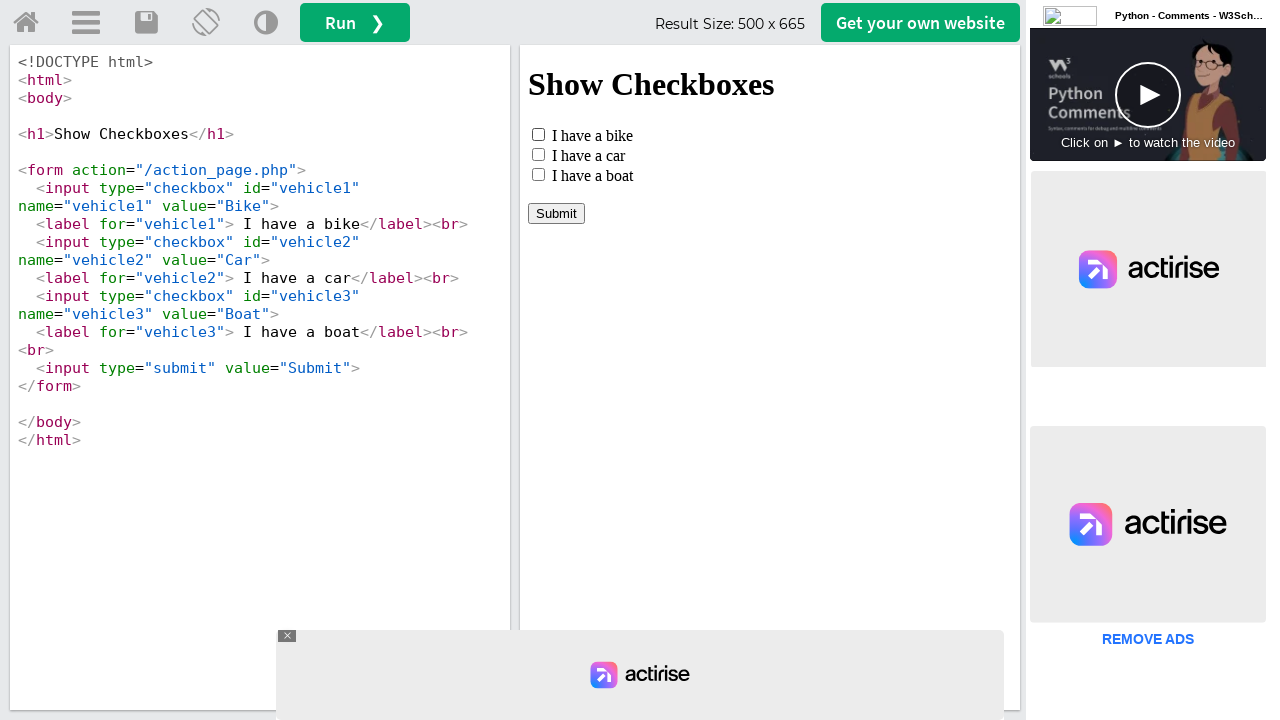

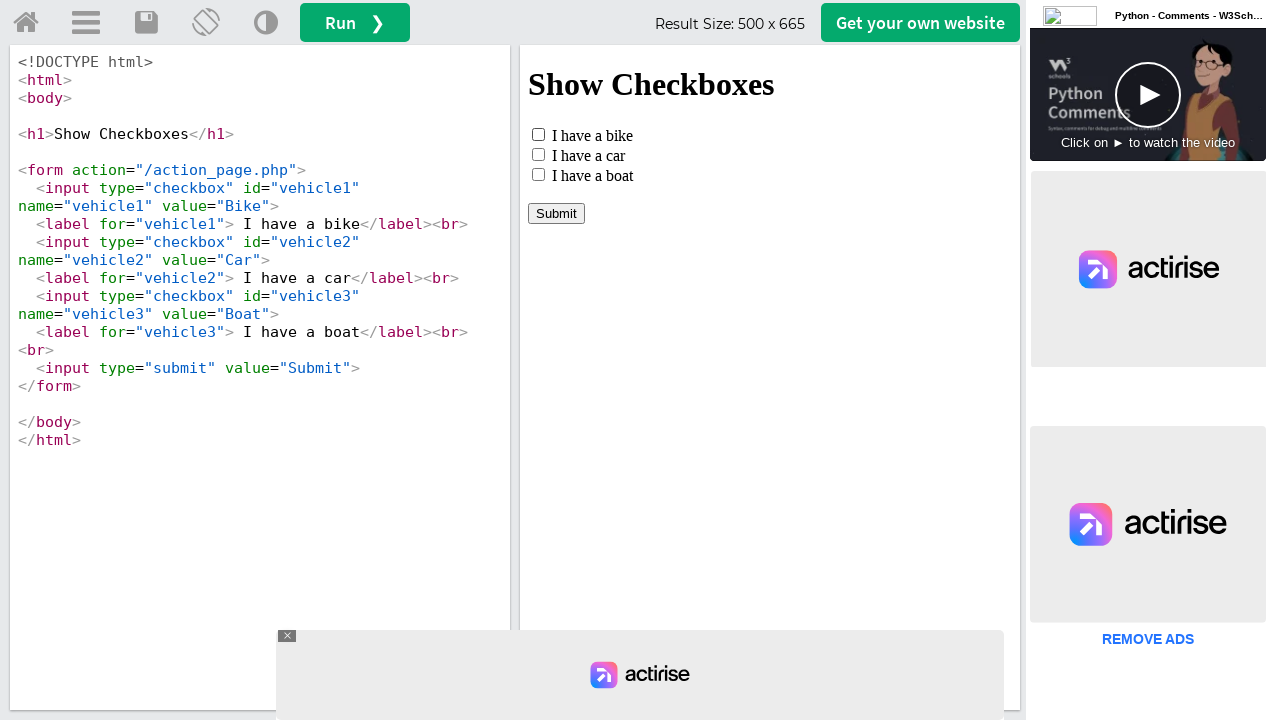